Navigates to NDTV website and verifies that images are present on the page

Starting URL: https://www.ndtv.com

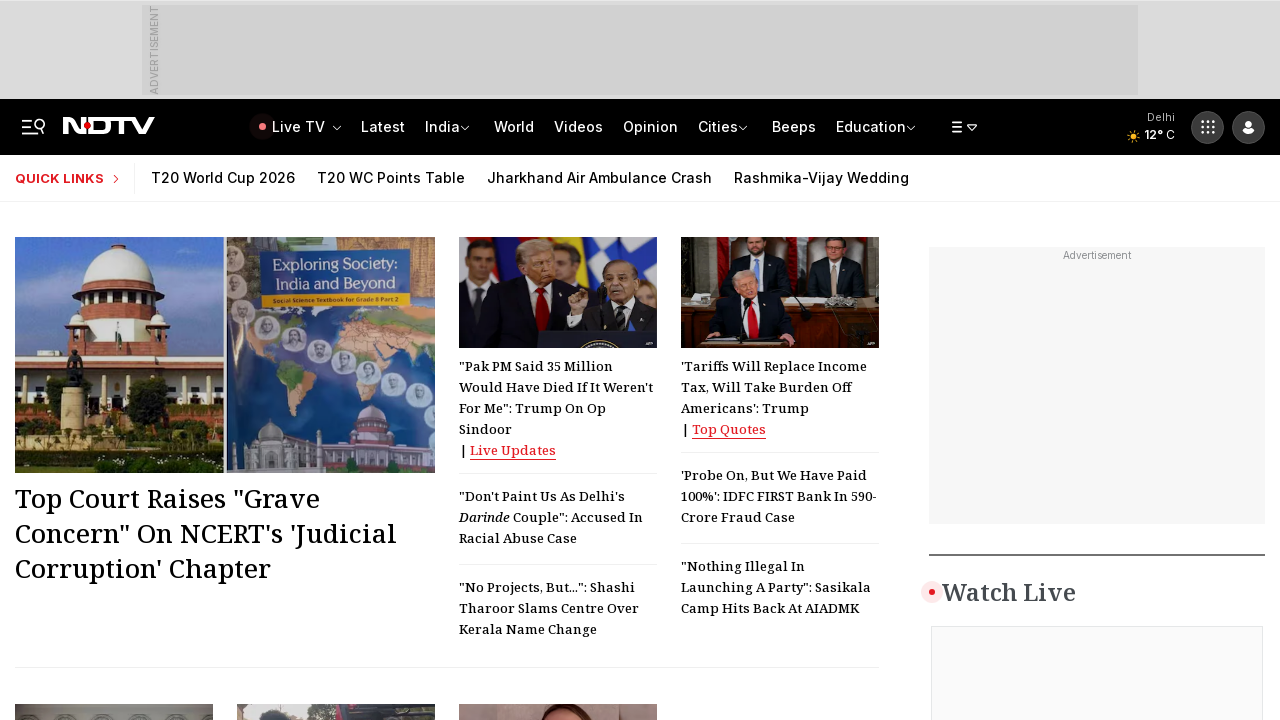

Navigated to NDTV website
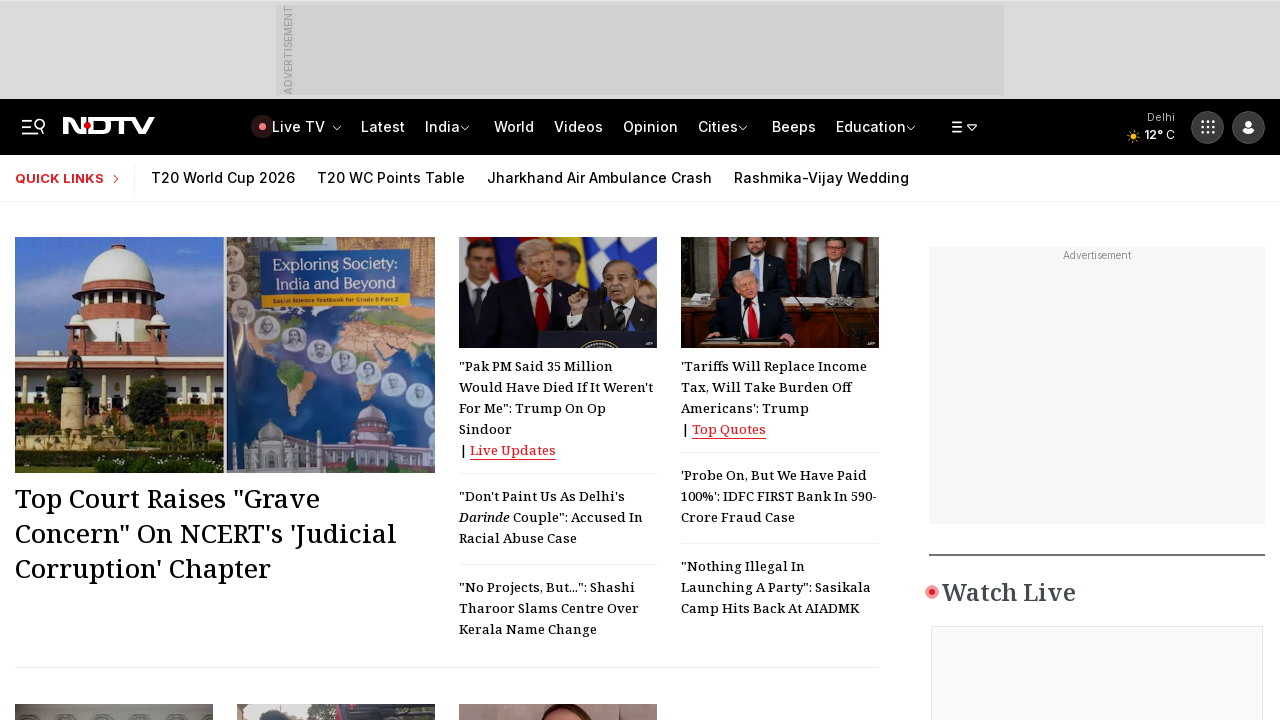

Waited for images to be visible on the page
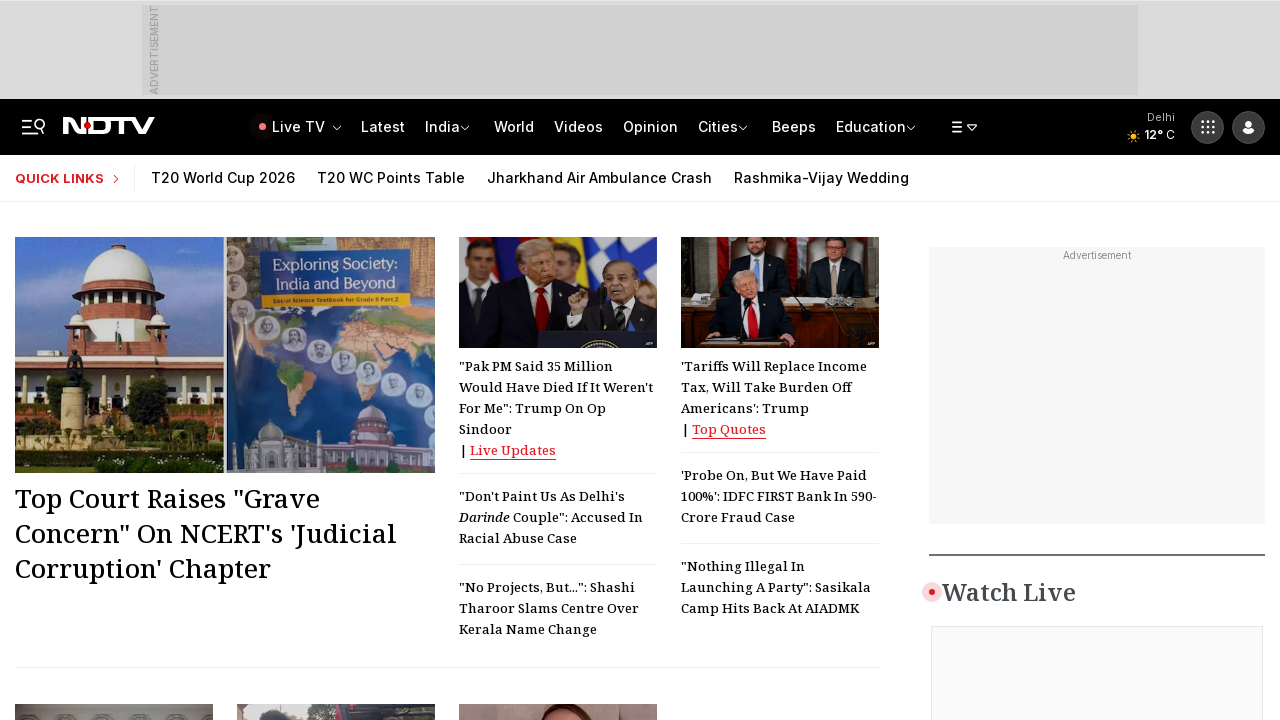

Verified that 158 images are present on the NDTV website
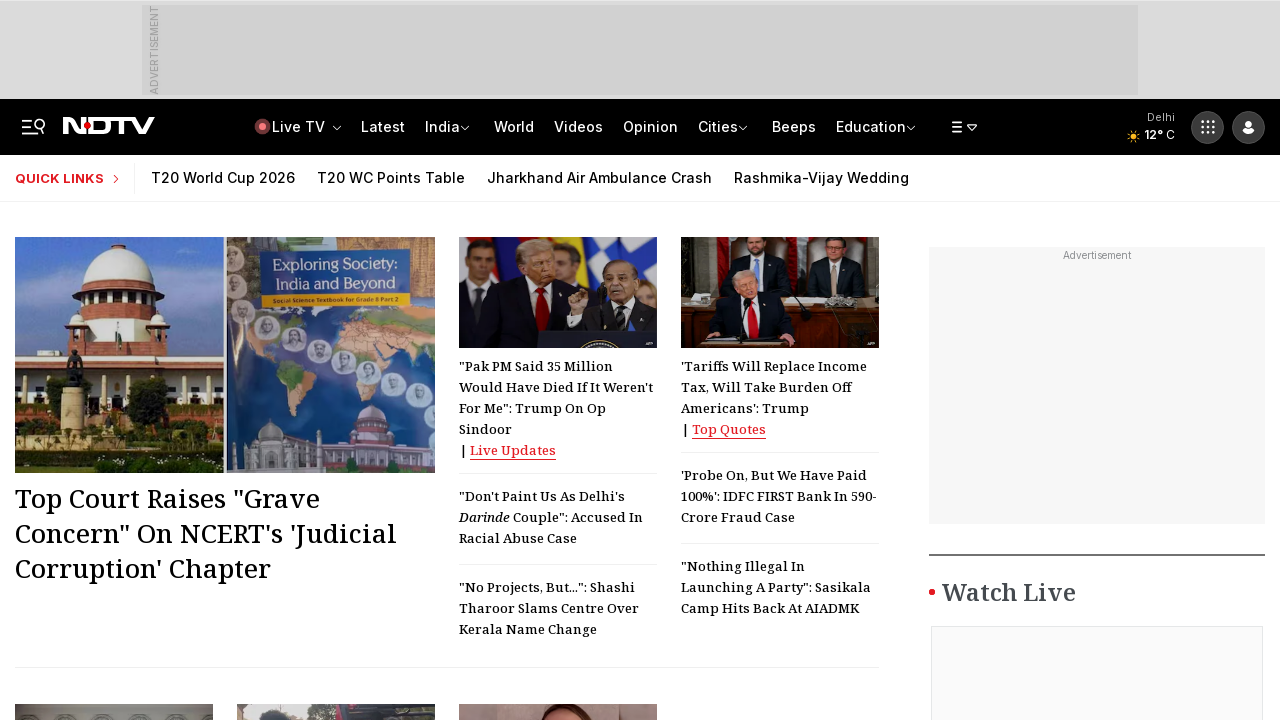

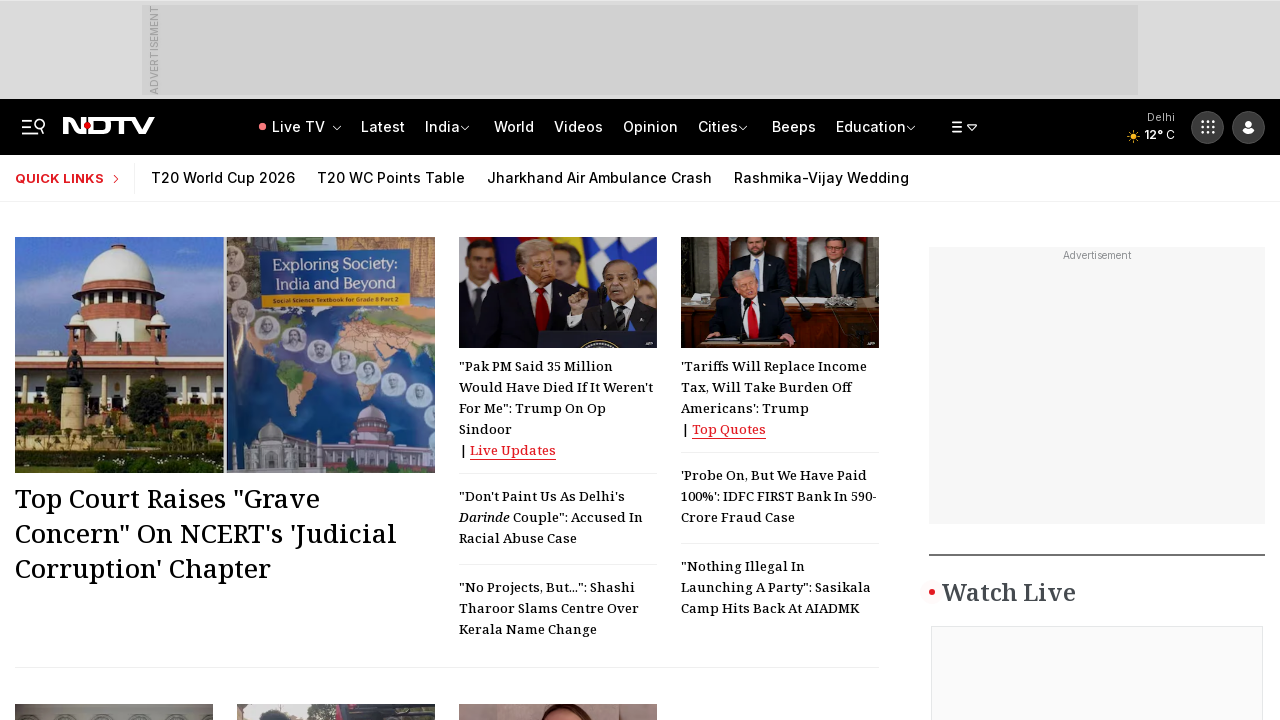